Tests checking the 'tried testcafe' checkbox and verifying the slider becomes enabled

Starting URL: https://devexpress.github.io/testcafe/example/

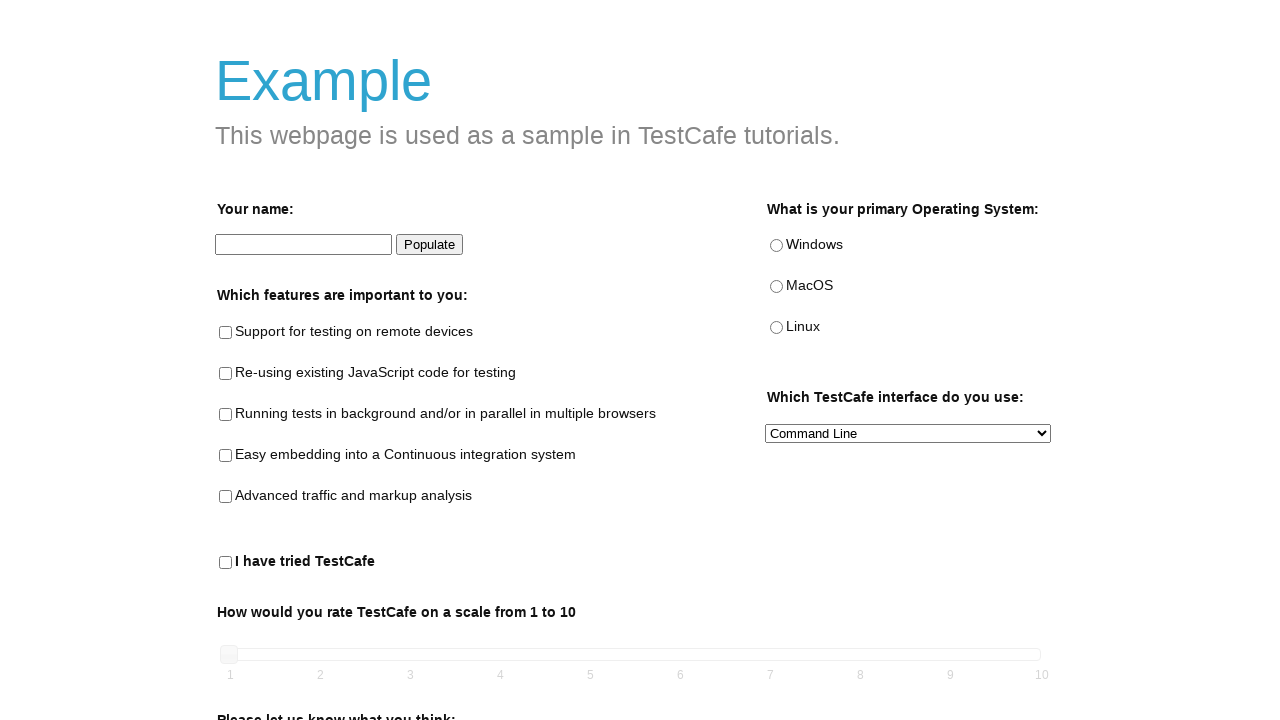

Checked the 'tried testcafe' checkbox at (226, 563) on internal:testid=[data-testid="tried-testcafe-checkbox"s]
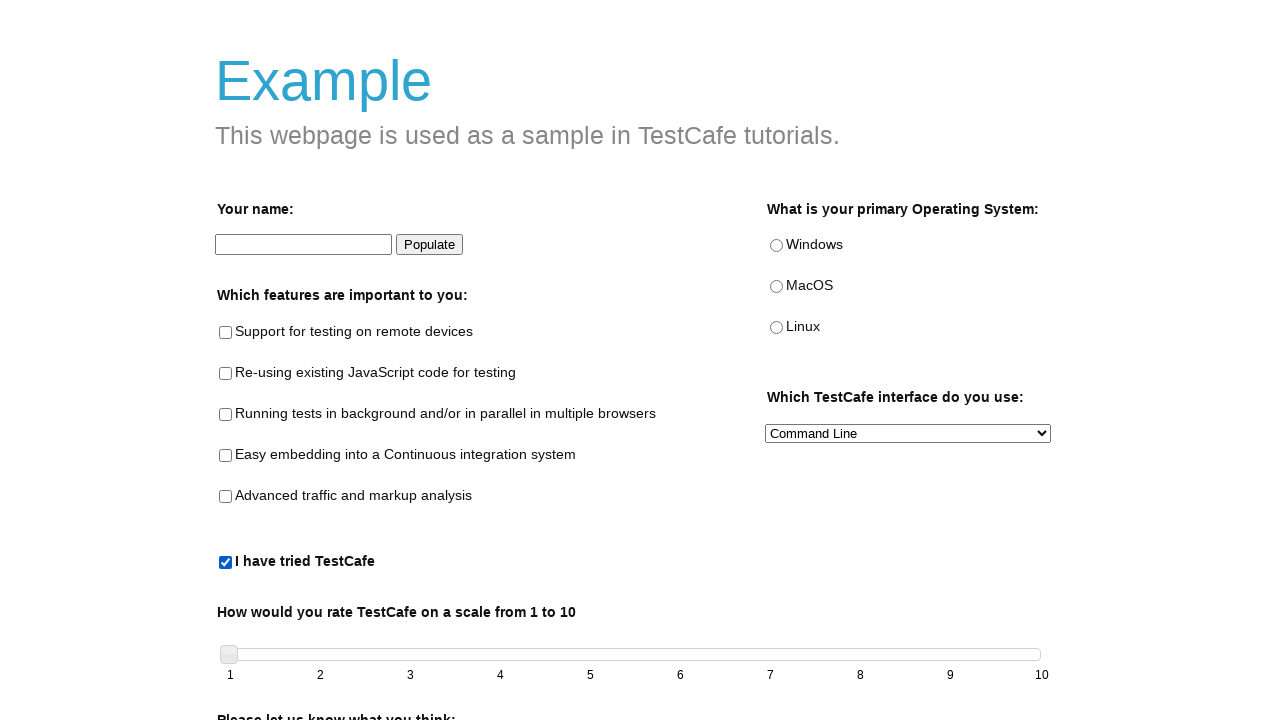

Slider element is now available and enabled
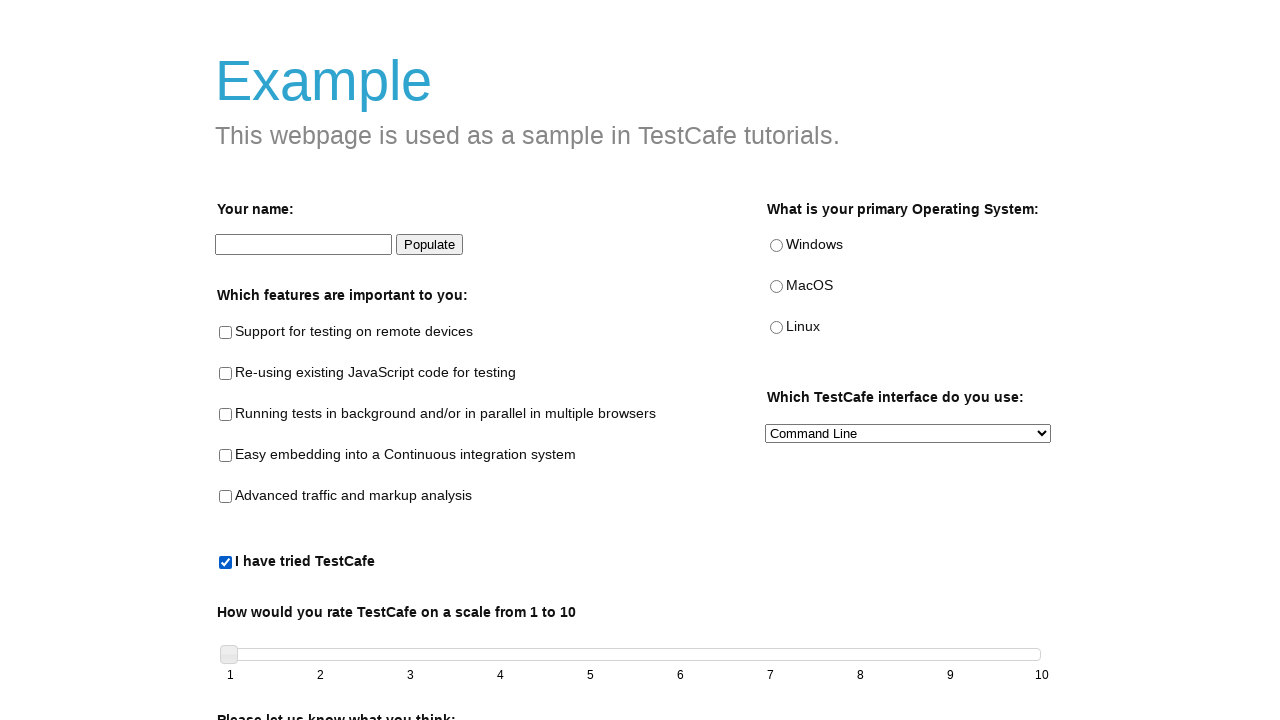

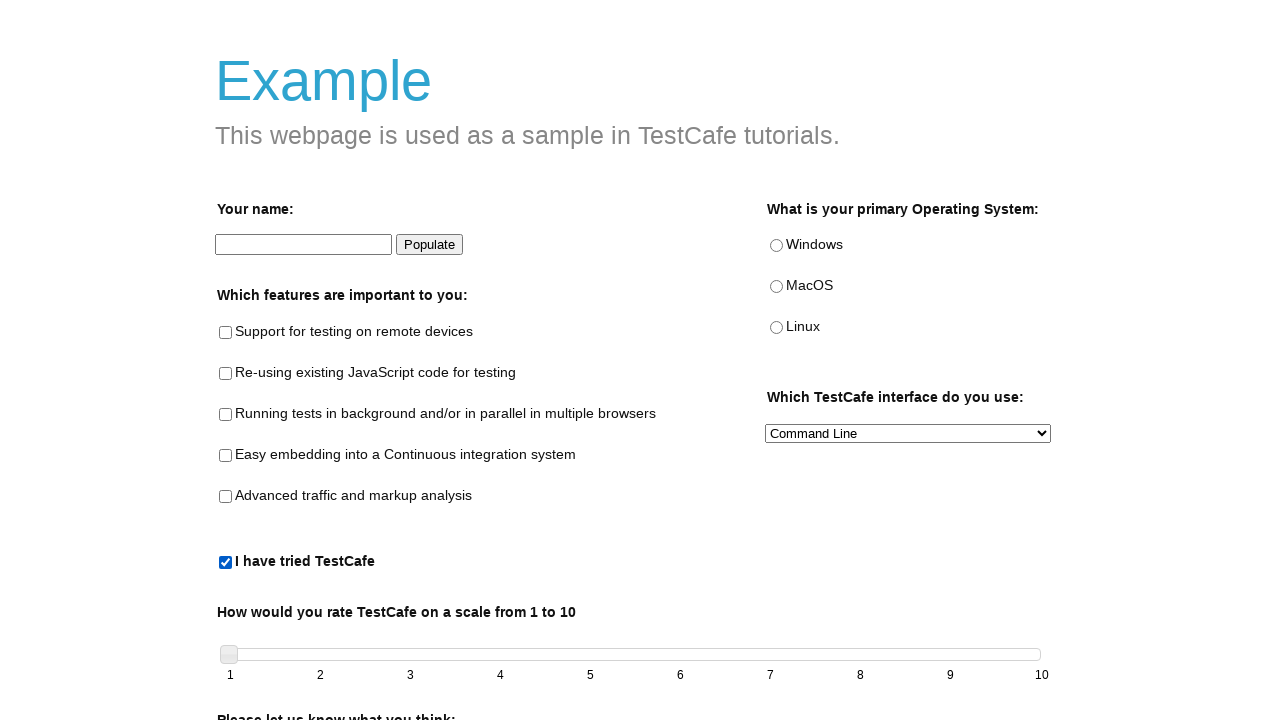